Tests window handling by navigating to a practice page and clicking a button to open a new window, demonstrating browser close functionality

Starting URL: https://www.hyrtutorials.com/p/window-handles-practice.html

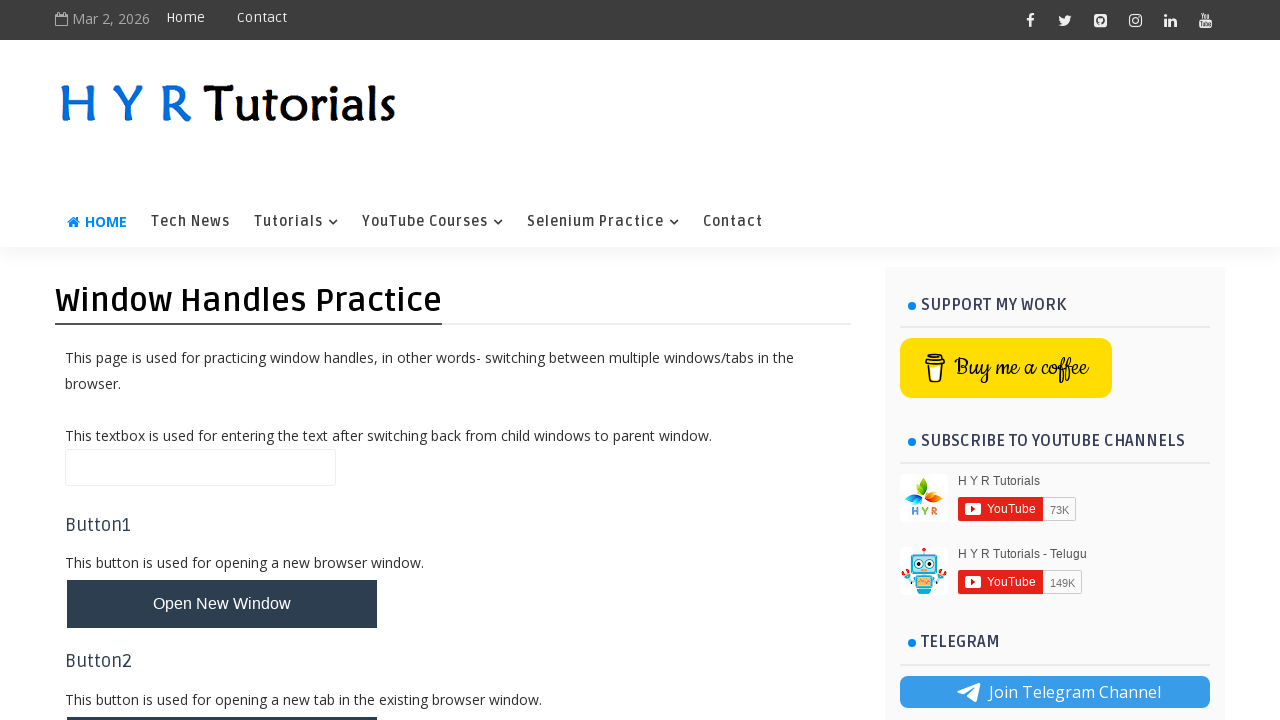

Waited for page to load (1000ms)
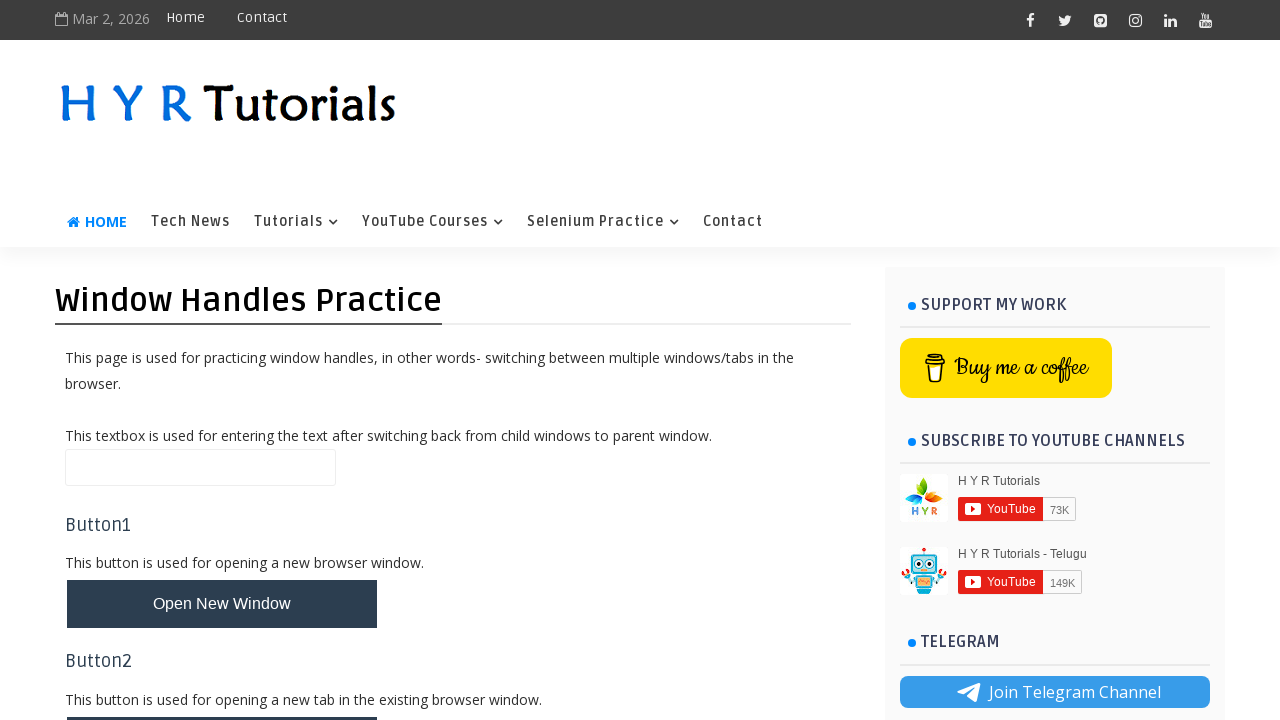

Clicked 'Open New Window' button at (222, 604) on #newWindowBtn
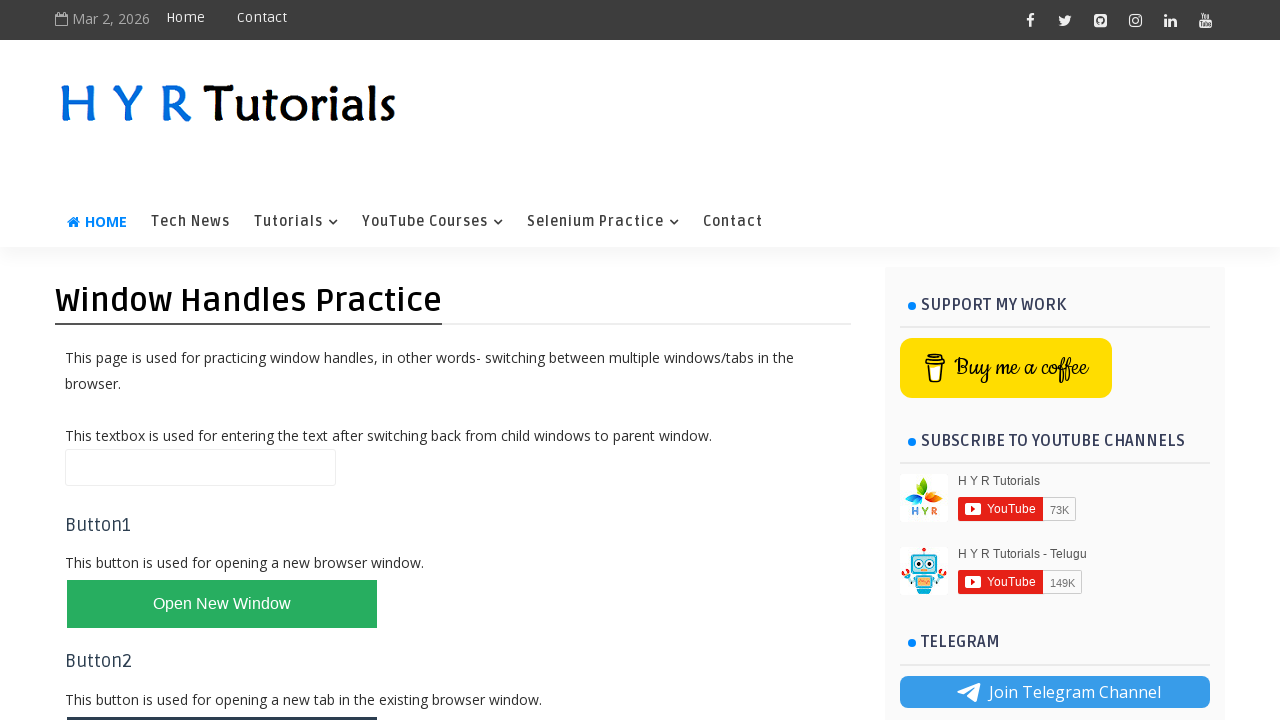

Waited for new window to open (2000ms)
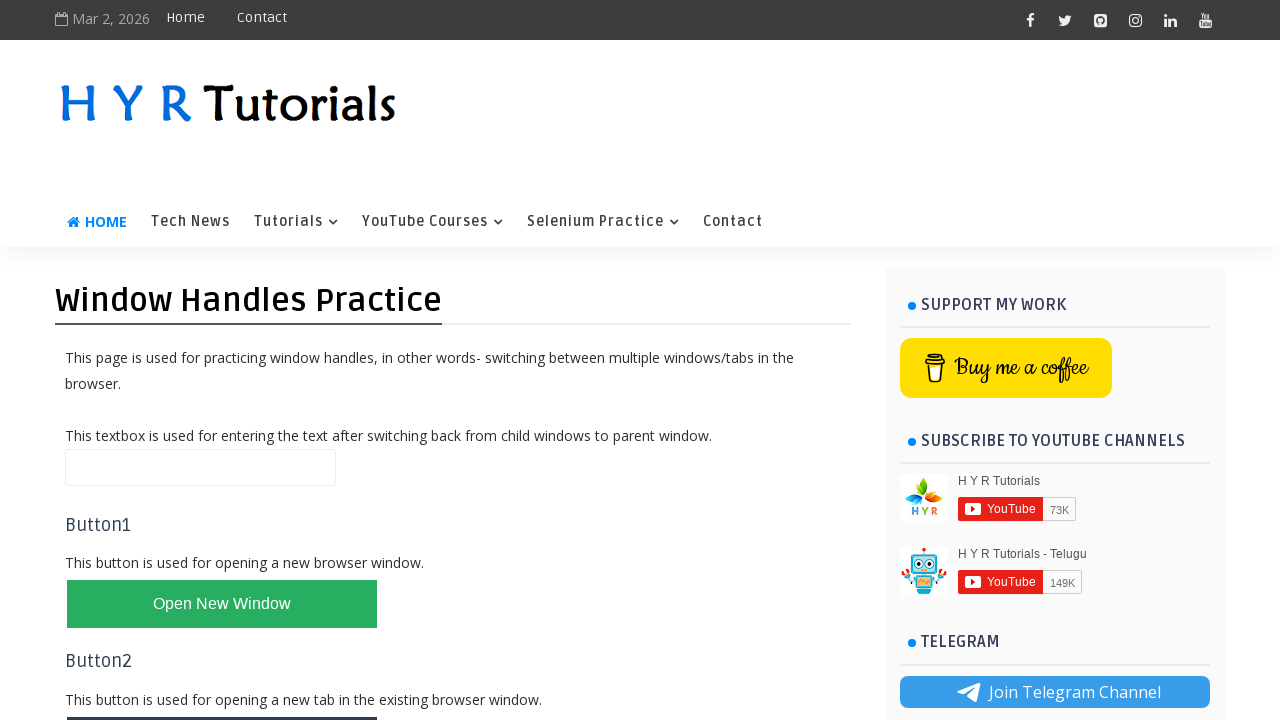

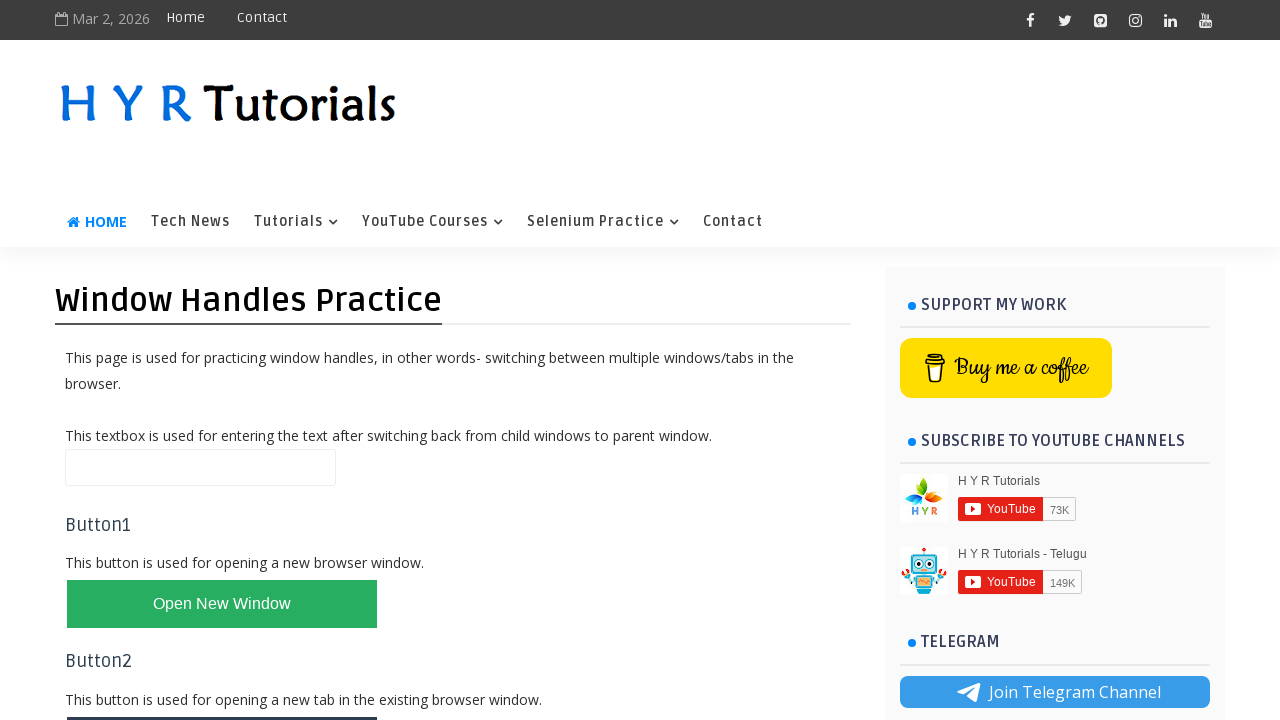